Tests an e-commerce vegetable shopping flow by searching for items containing "ber", adding all matching products to cart, proceeding to checkout, applying a promo code, and verifying the discount is applied correctly.

Starting URL: https://rahulshettyacademy.com/seleniumPractise/

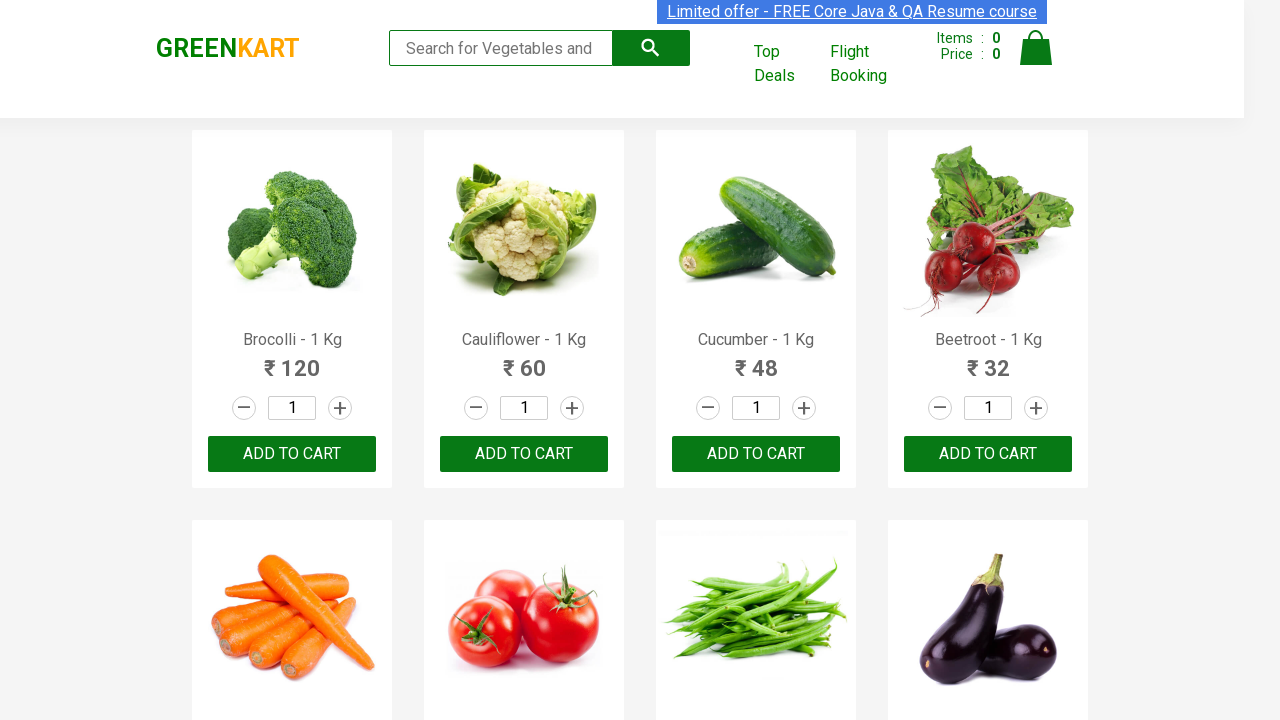

Filled search field with 'ber' to find vegetables on input.search-keyword
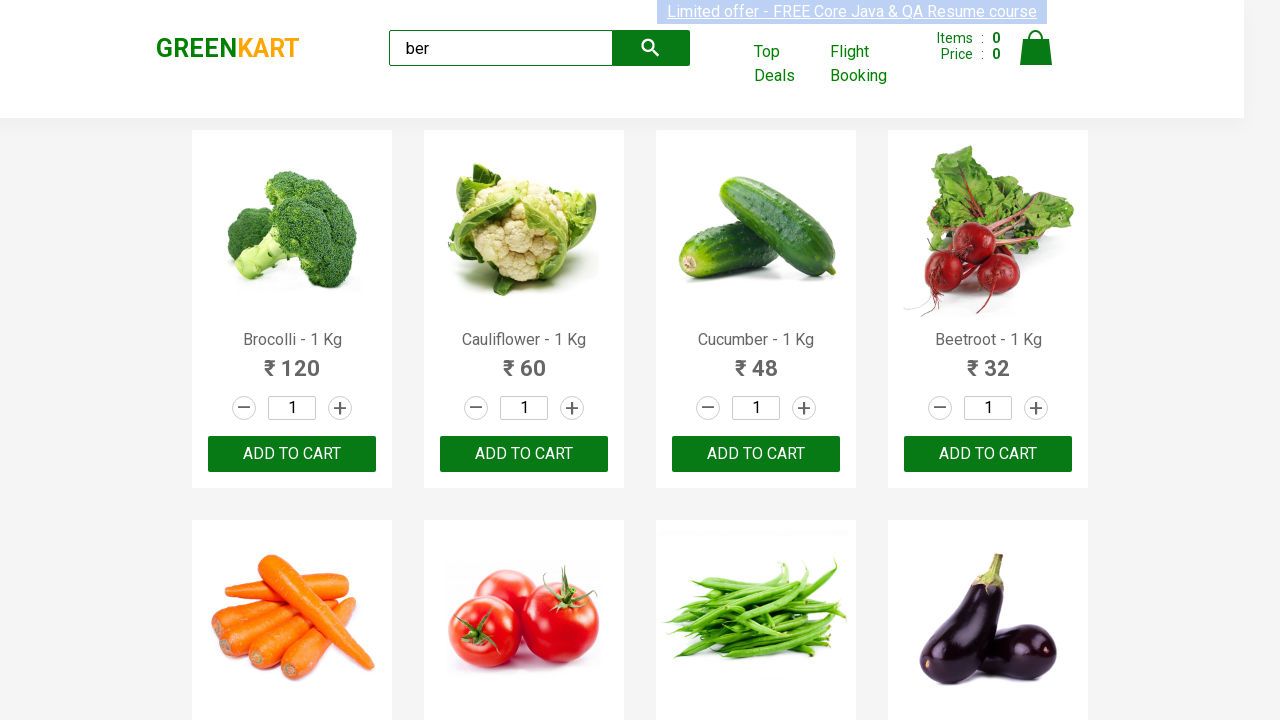

Waited for search results to load
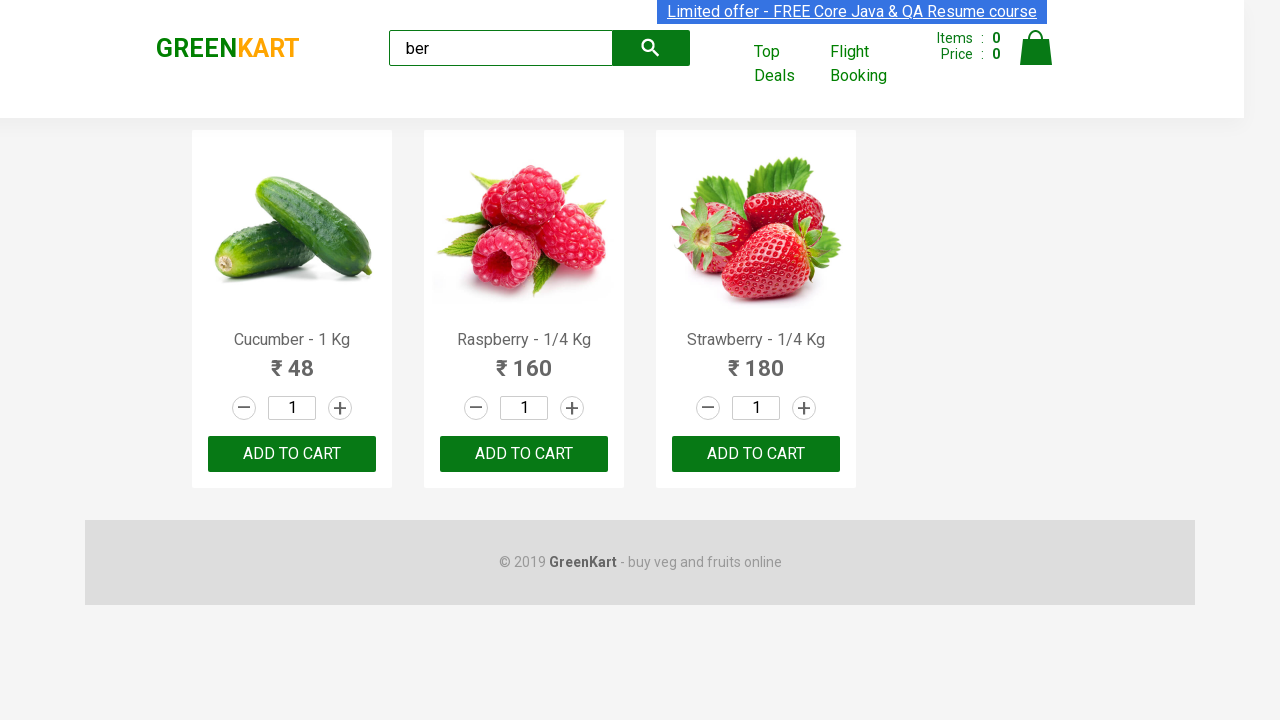

Located 3 'Add to Cart' buttons for matching products
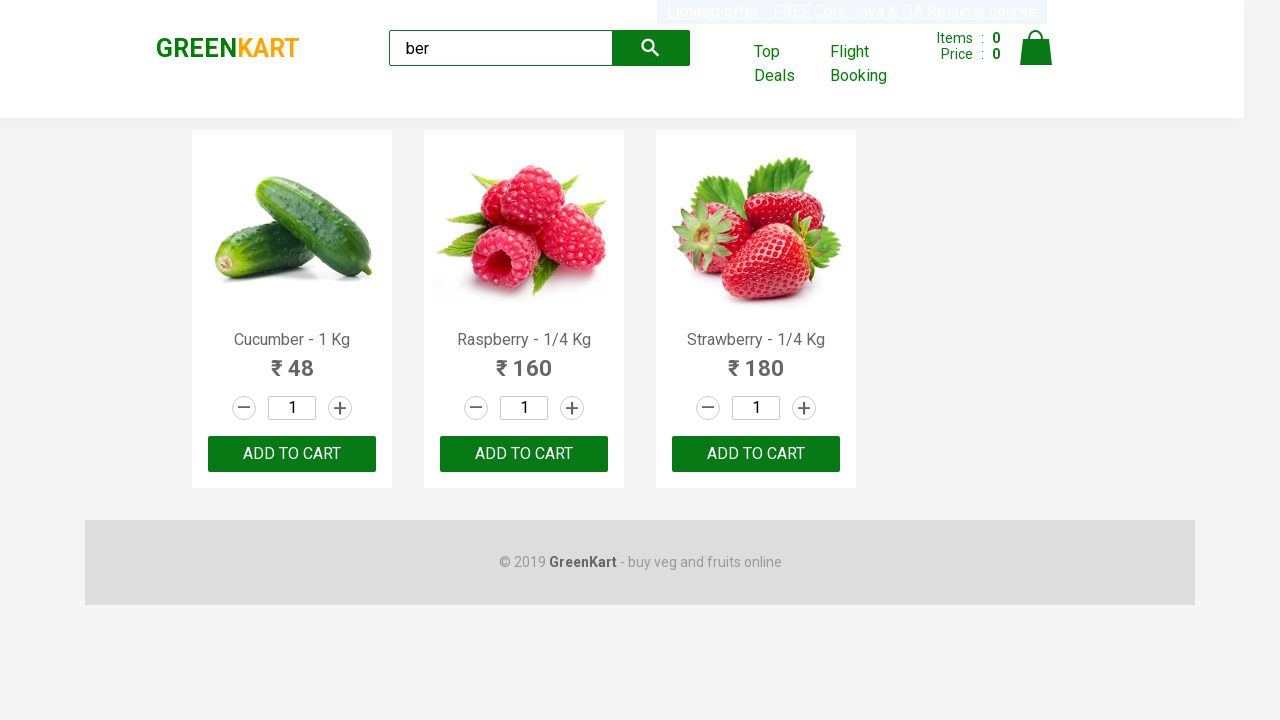

Clicked 'Add to Cart' button 1 of 3 at (292, 454) on xpath=//div[@class='product-action']/button >> nth=0
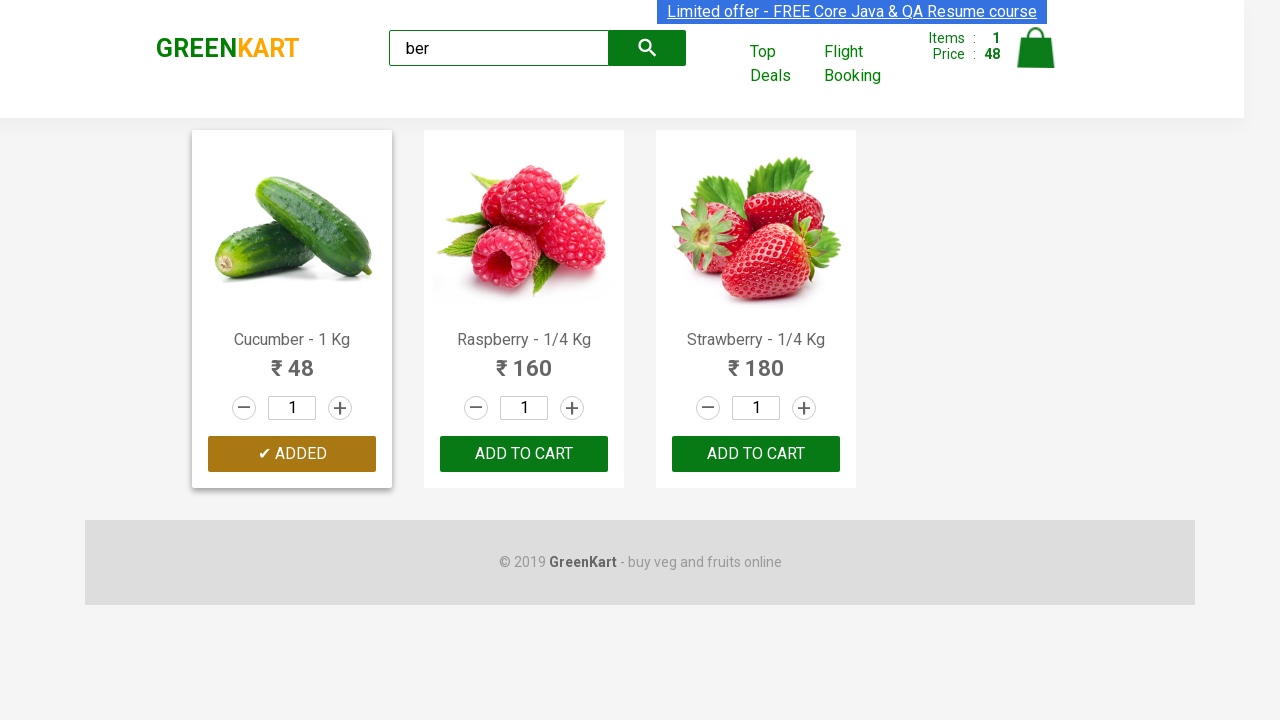

Waited for product to be added to cart
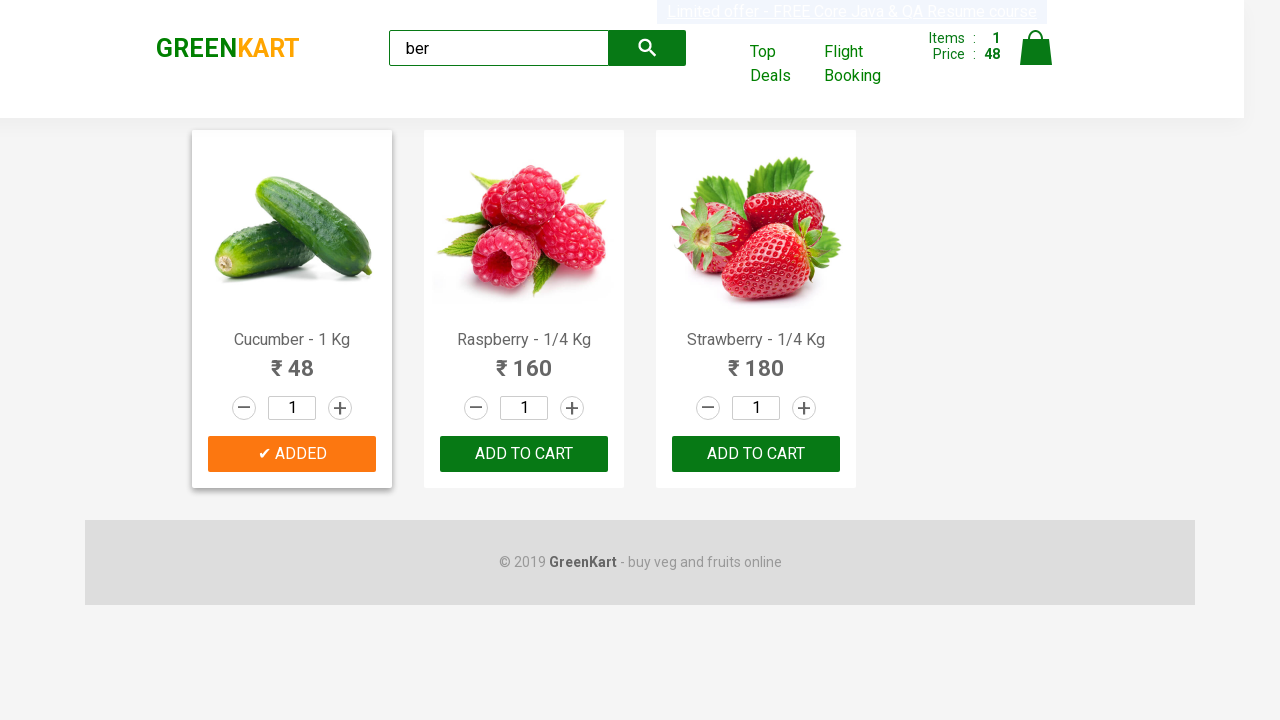

Clicked 'Add to Cart' button 2 of 3 at (524, 454) on xpath=//div[@class='product-action']/button >> nth=1
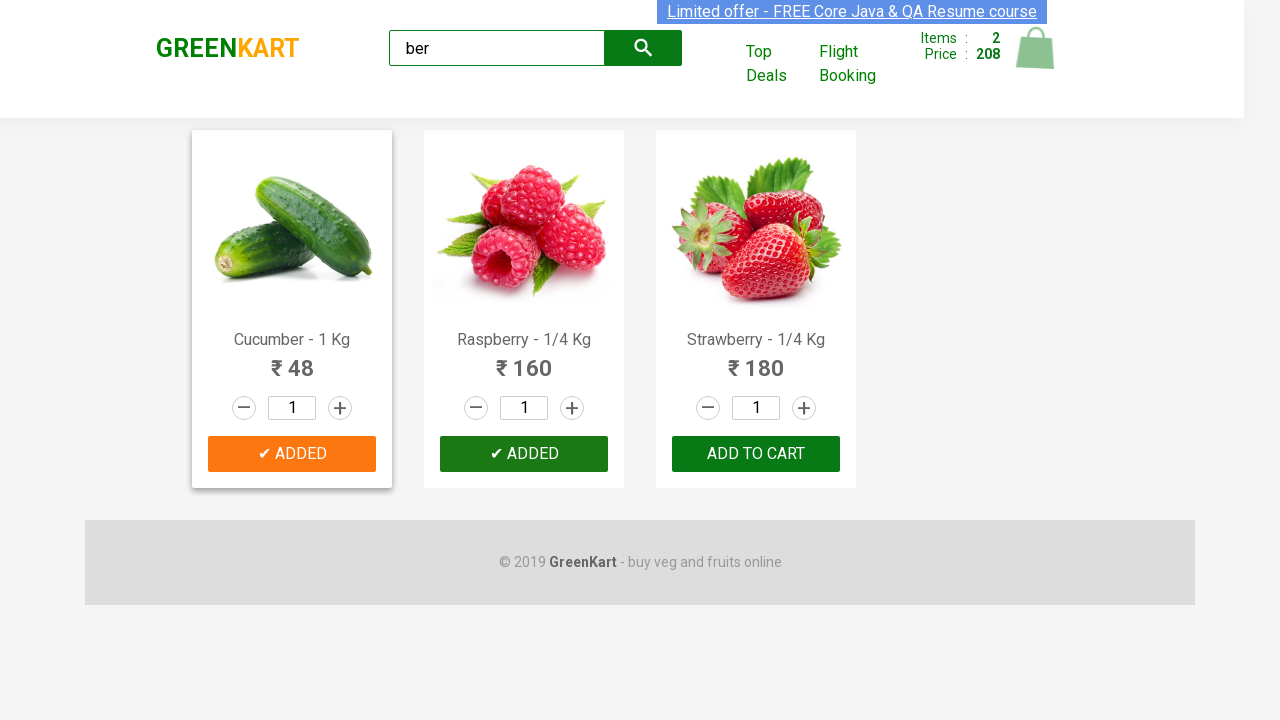

Waited for product to be added to cart
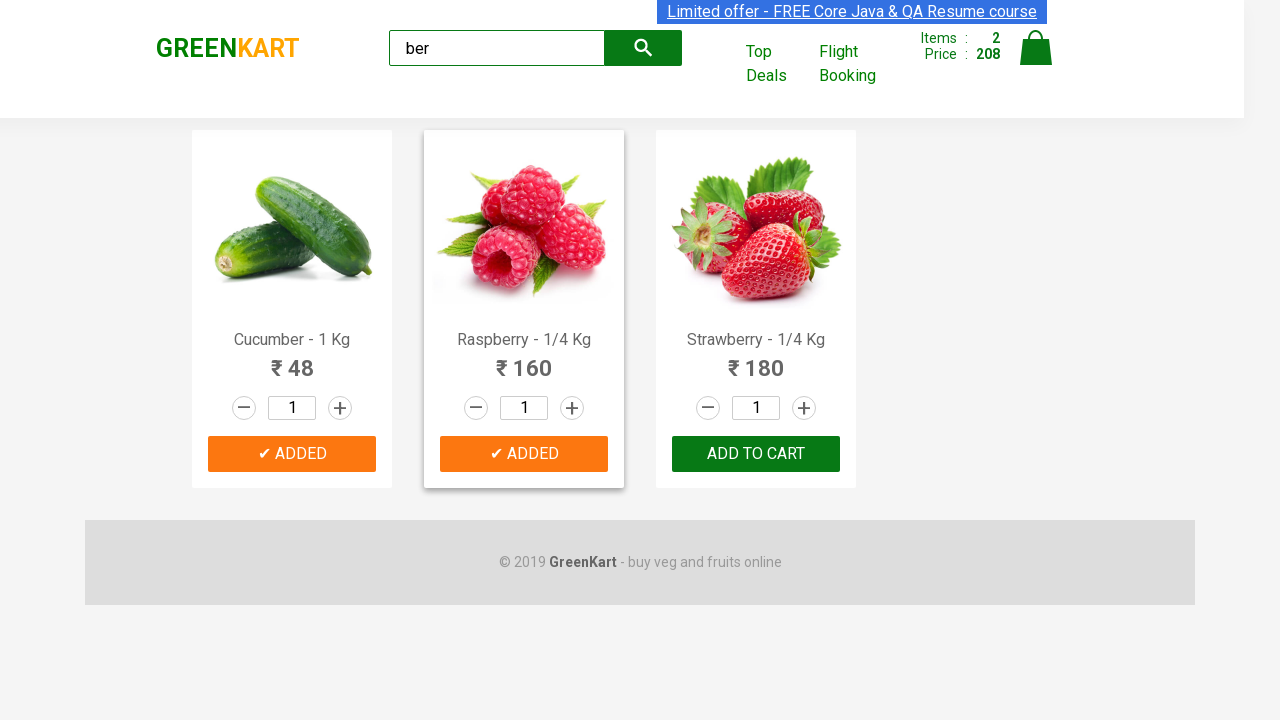

Clicked 'Add to Cart' button 3 of 3 at (756, 454) on xpath=//div[@class='product-action']/button >> nth=2
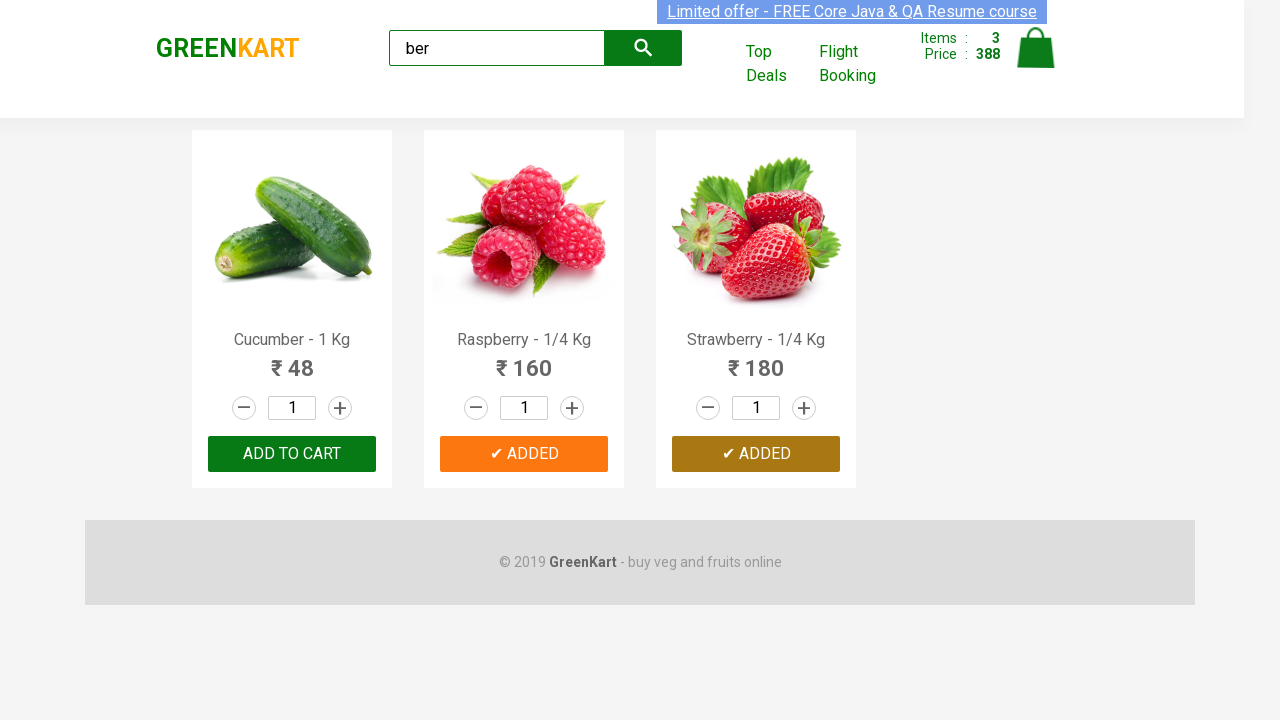

Waited for product to be added to cart
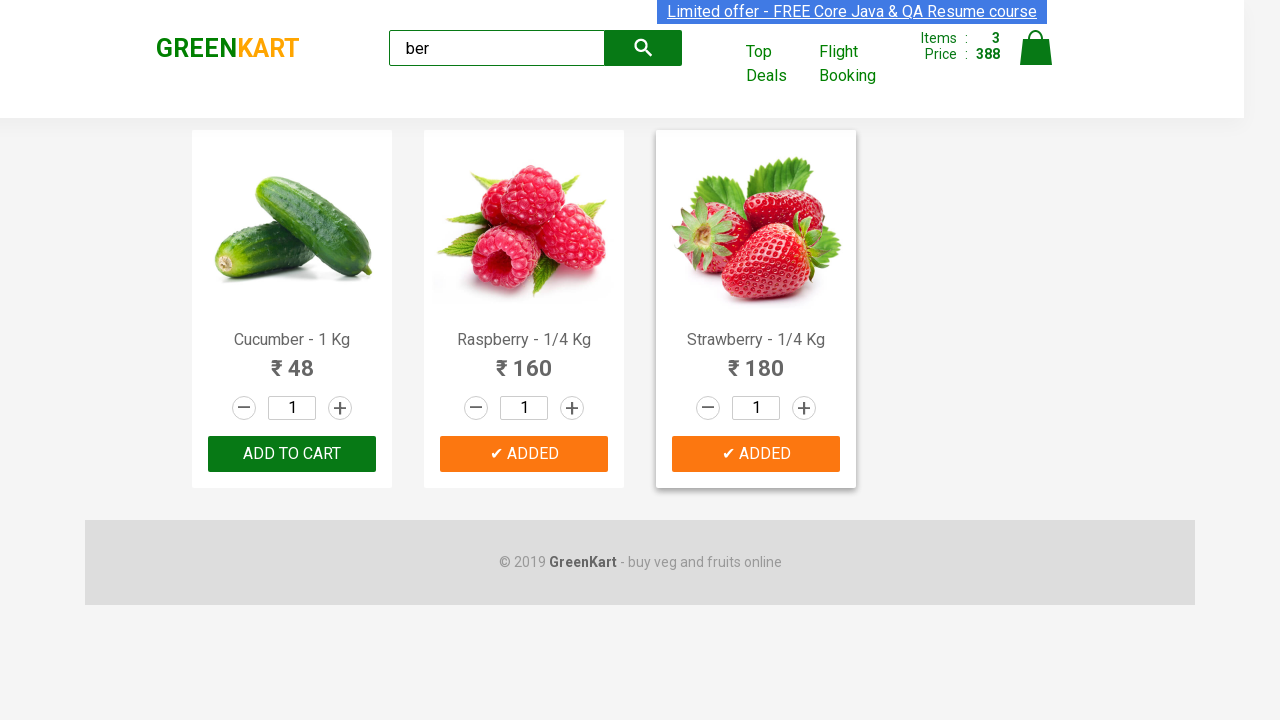

Clicked on shopping cart icon at (1036, 48) on img[alt='Cart']
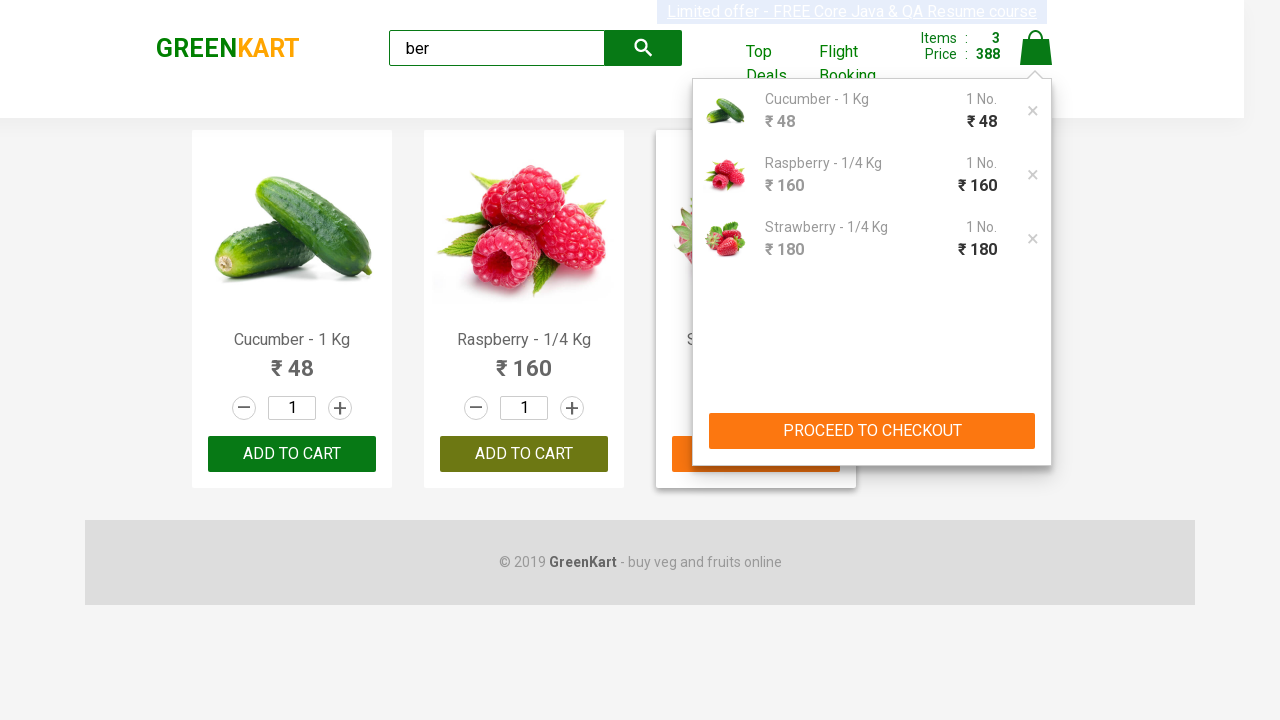

Clicked 'PROCEED TO CHECKOUT' button at (872, 431) on xpath=//button[text()='PROCEED TO CHECKOUT']
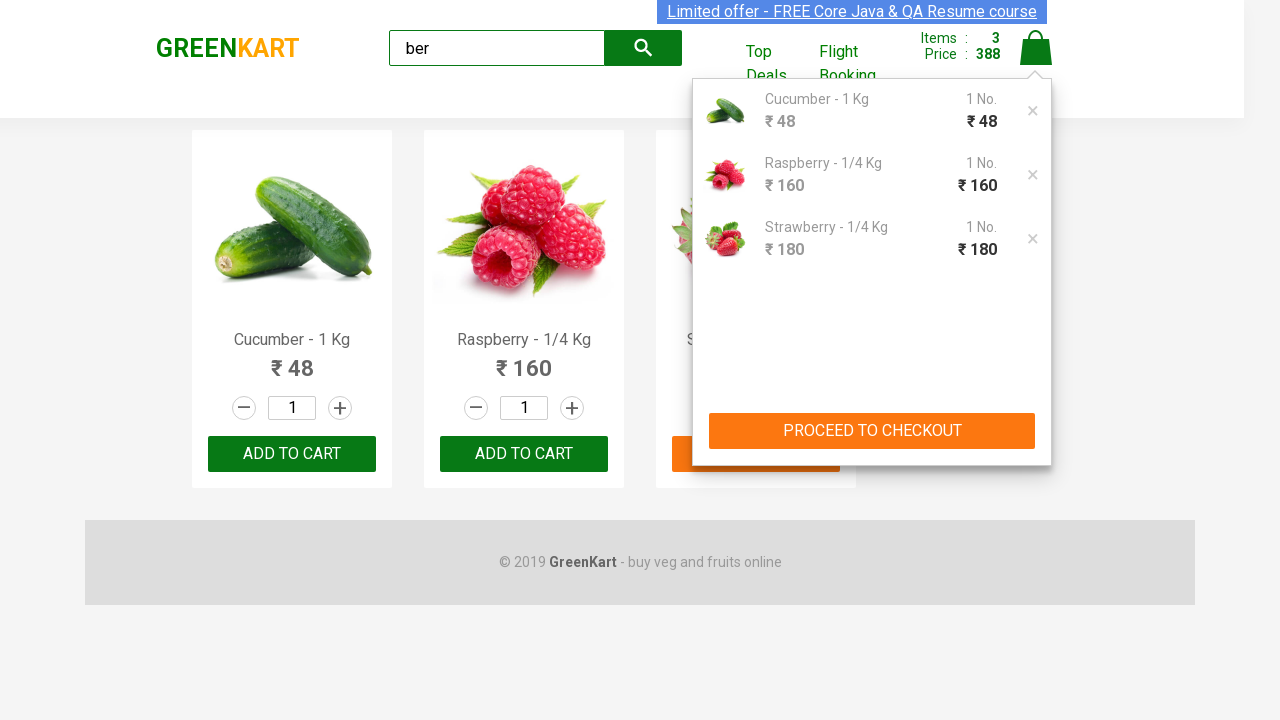

Promo code input field became visible
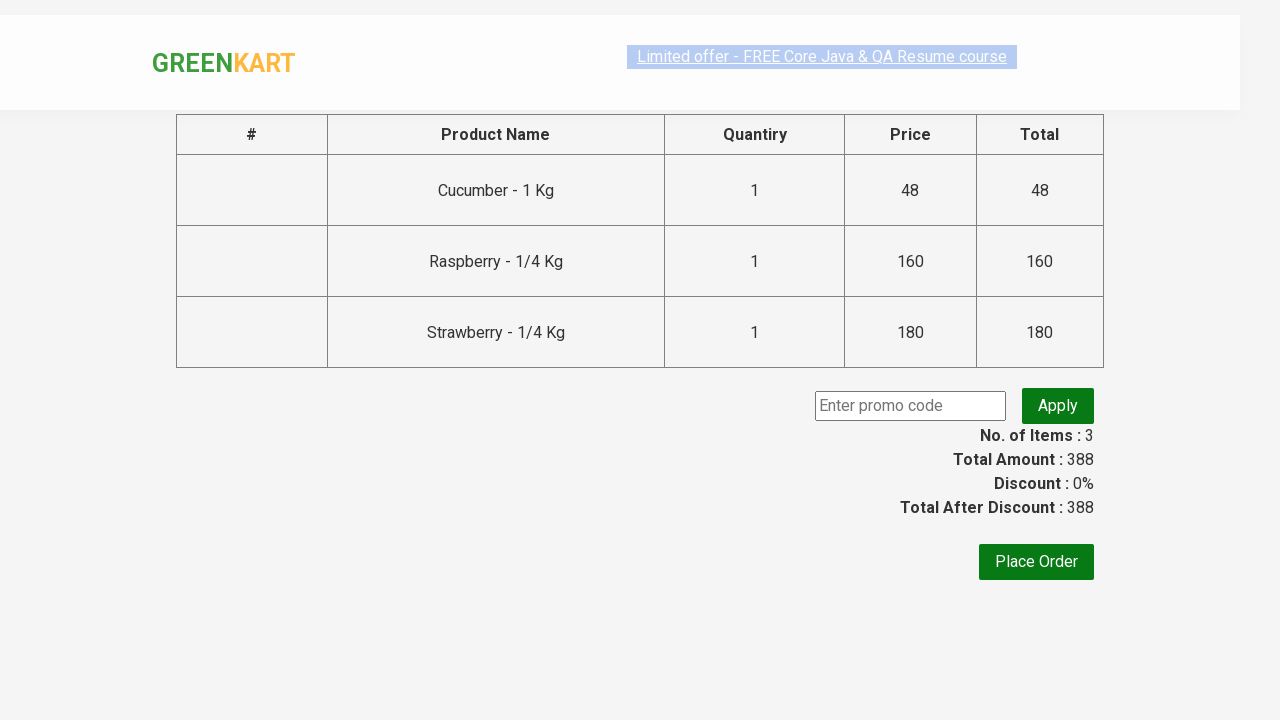

Entered promo code 'rahulshettyacademy' on .promoCode
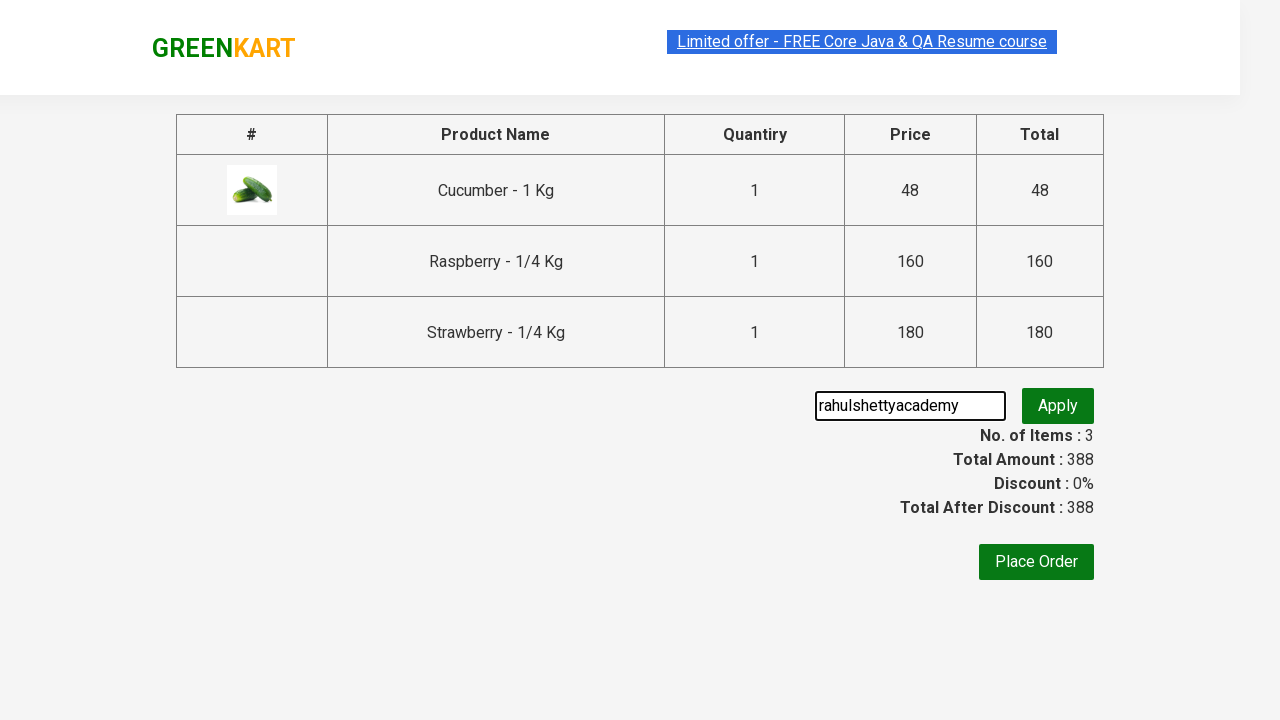

Clicked 'Apply' button for promo code at (1058, 406) on .promoBtn
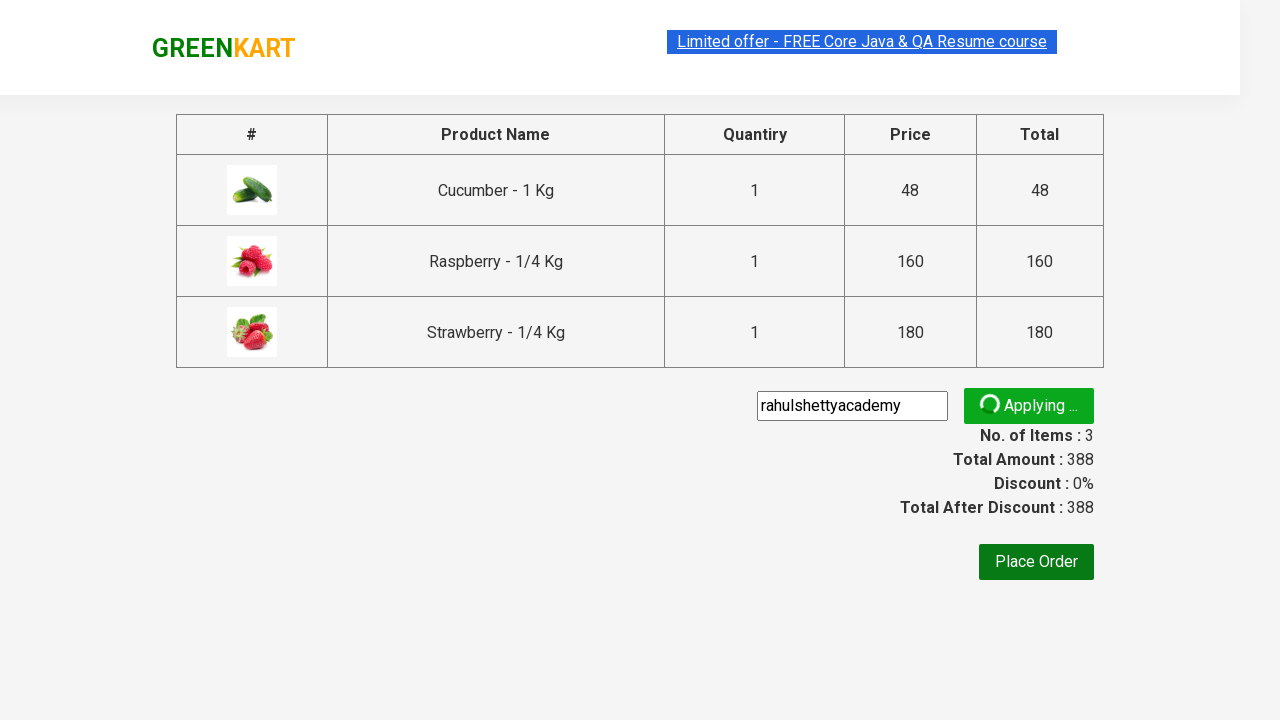

Promo code validation message appeared
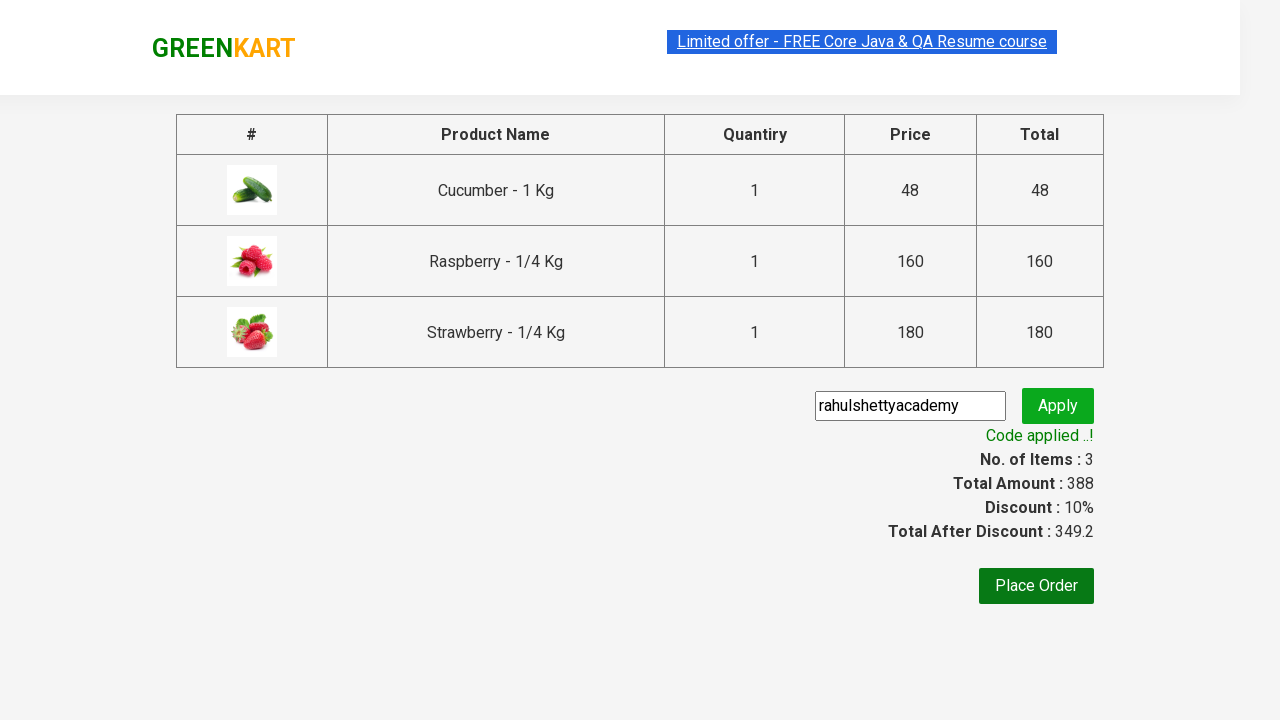

Discount amount element confirmed - discount successfully applied
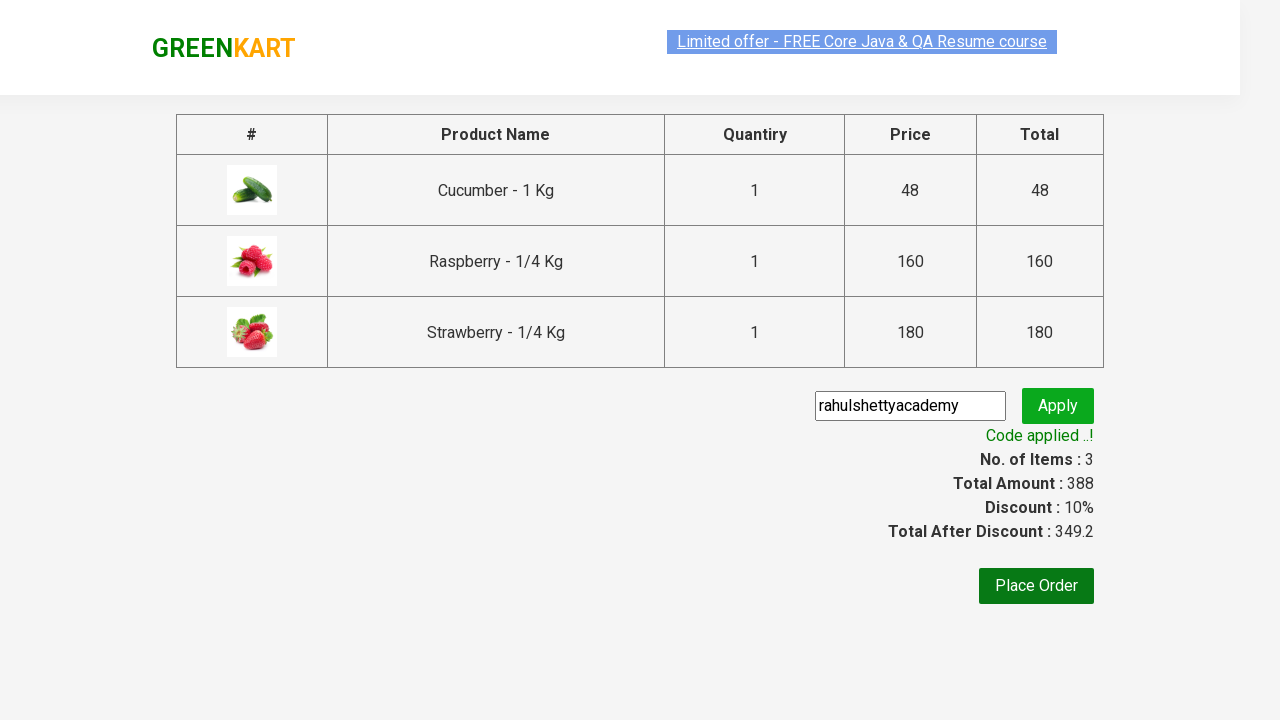

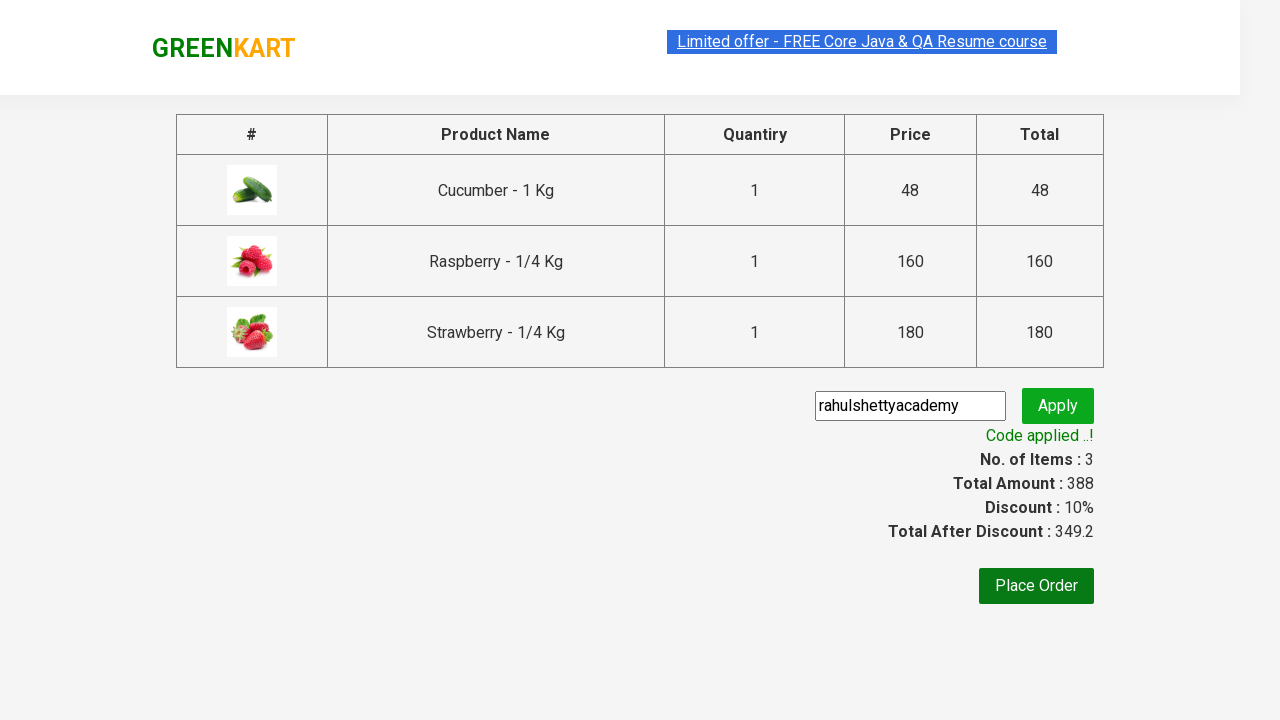